Tests Python.org search functionality by entering "pycon" in the search box, clicking the search button, and verifying results are displayed.

Starting URL: https://www.python.org

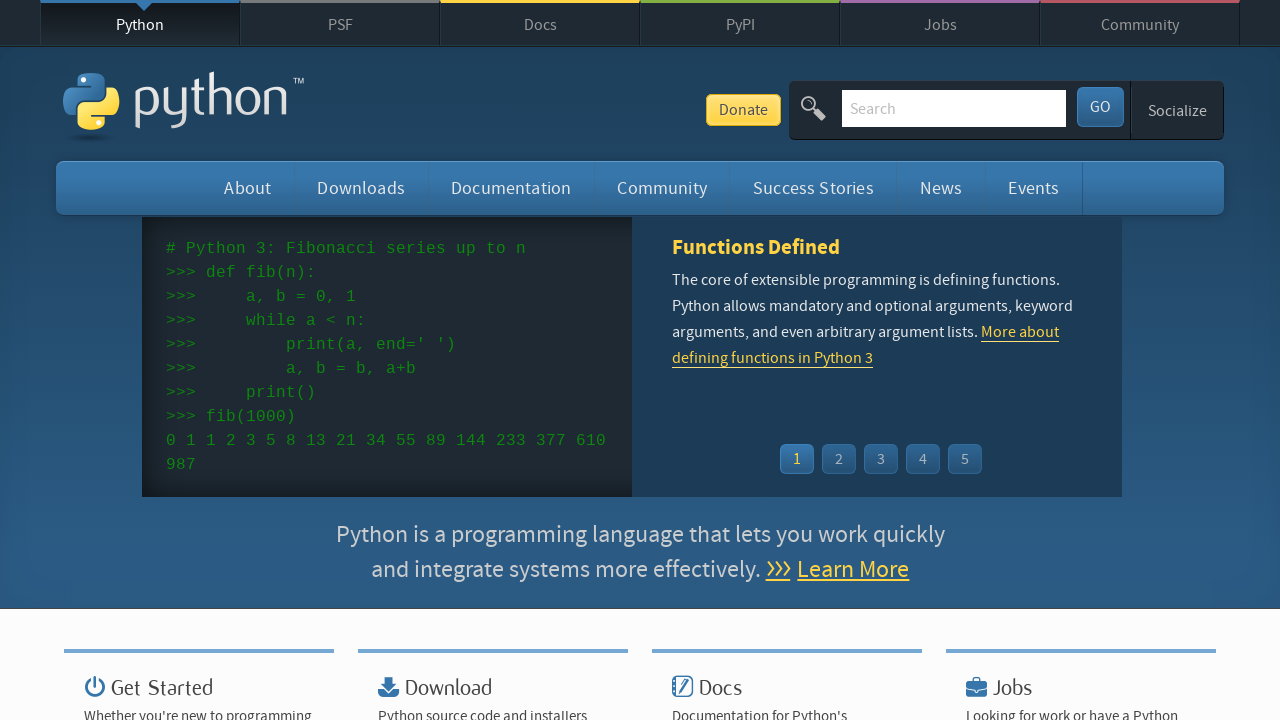

Filled search box with 'pycon' on input[name='q']
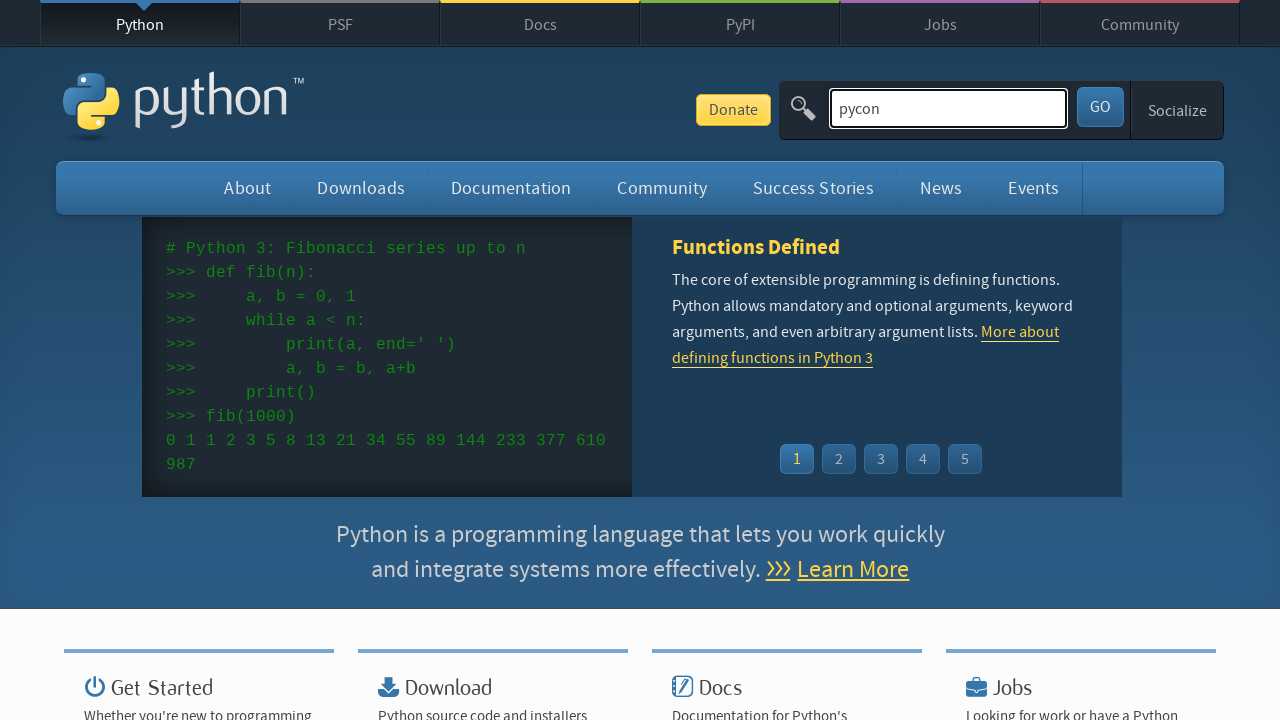

Clicked search button to submit query at (1100, 107) on button[id='submit']
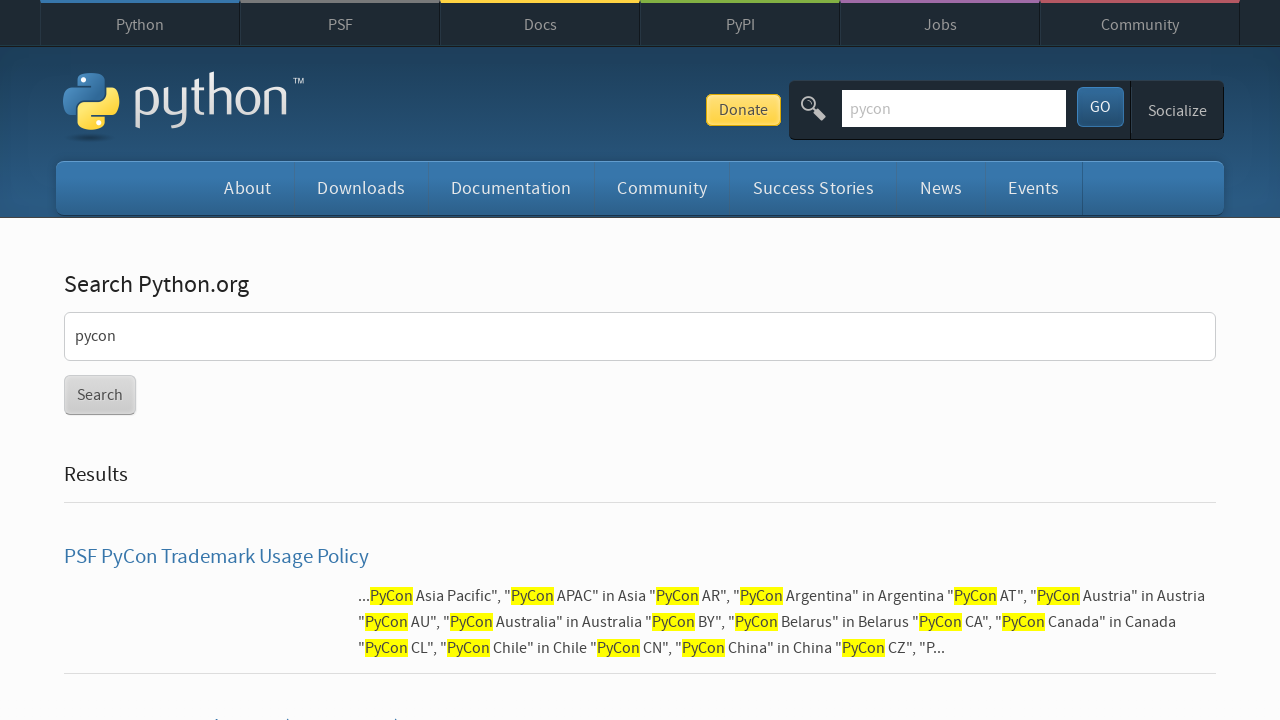

Search results loaded successfully
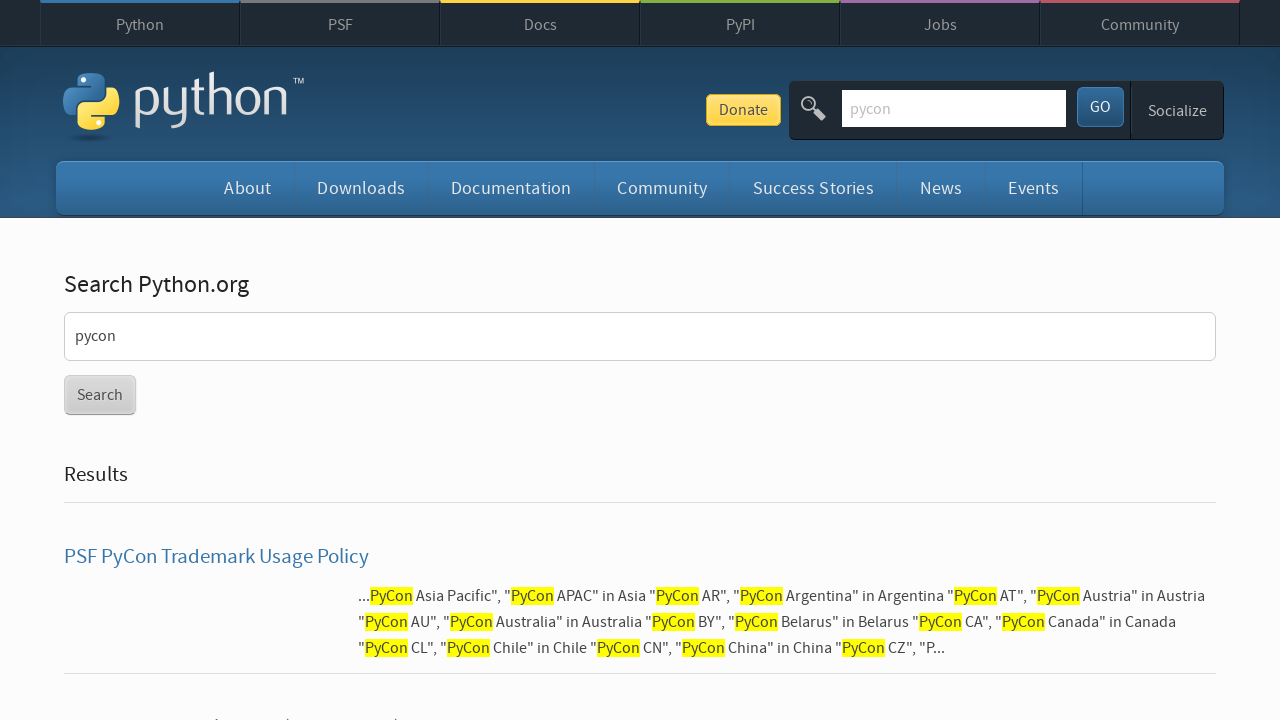

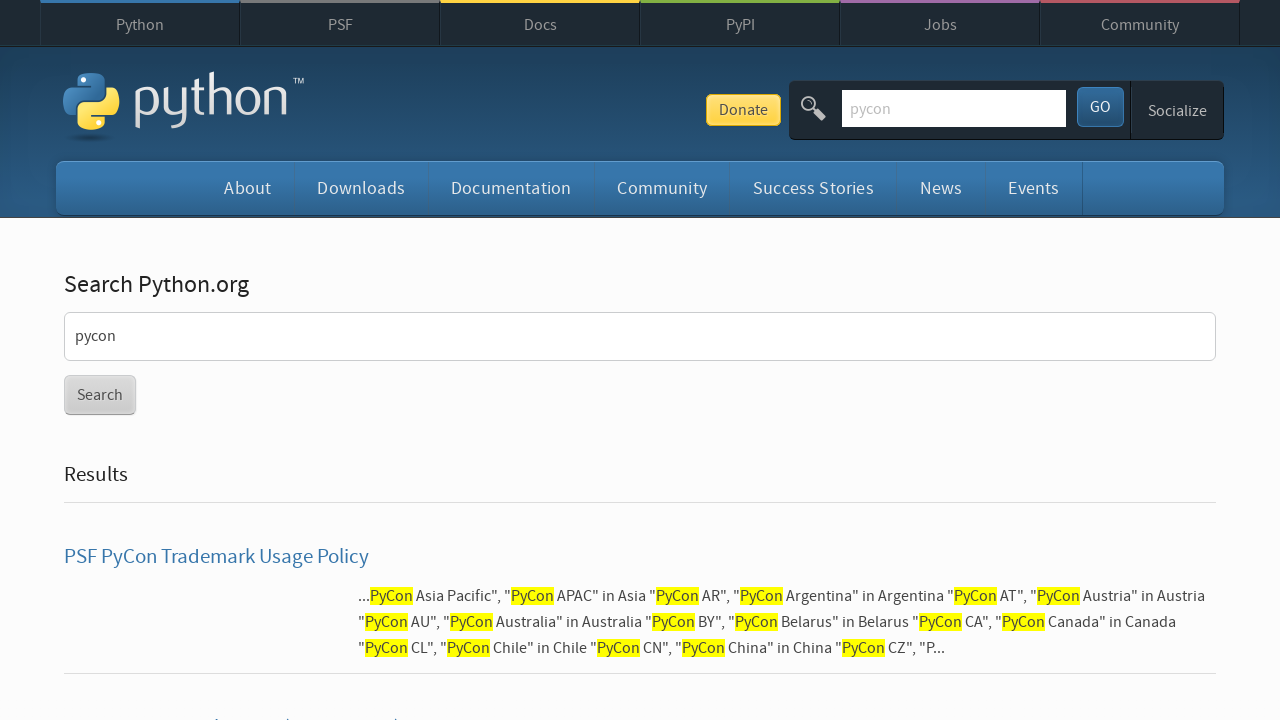